Tests infinite scroll functionality by scrolling down the page multiple times and waiting for new content to load dynamically.

Starting URL: https://quotes.toscrape.com/scroll

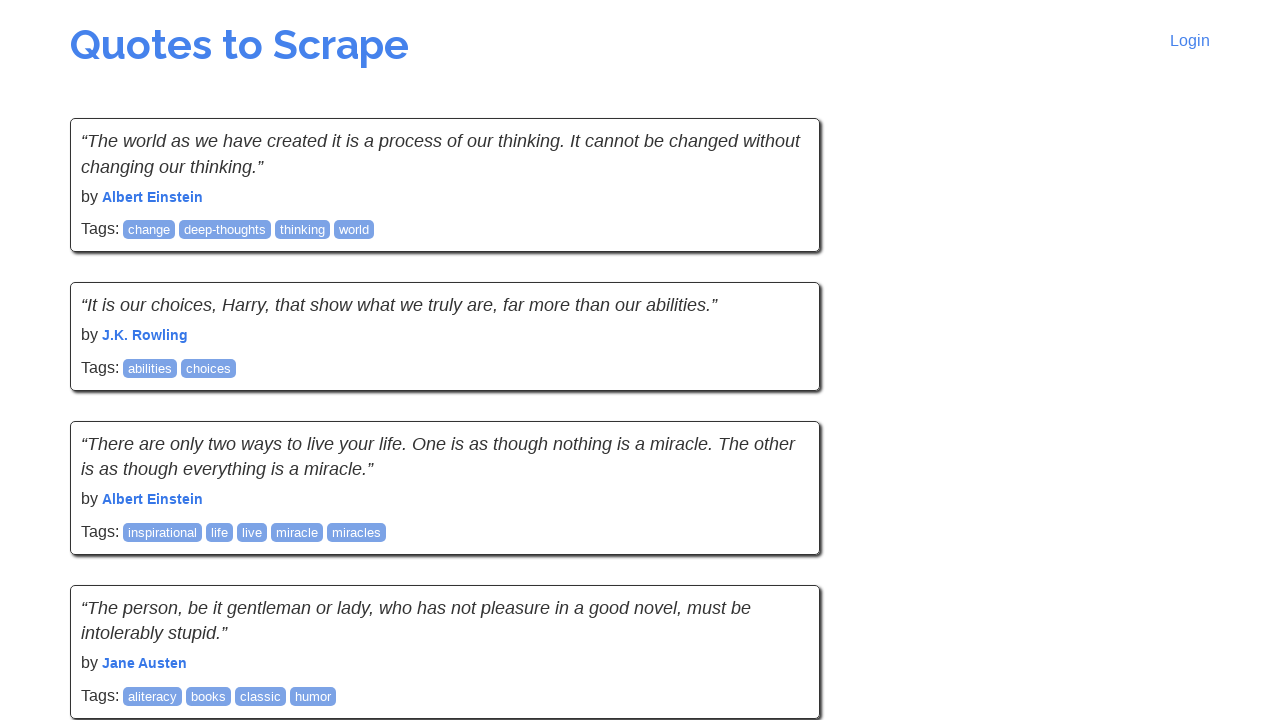

Initial quotes loaded on page
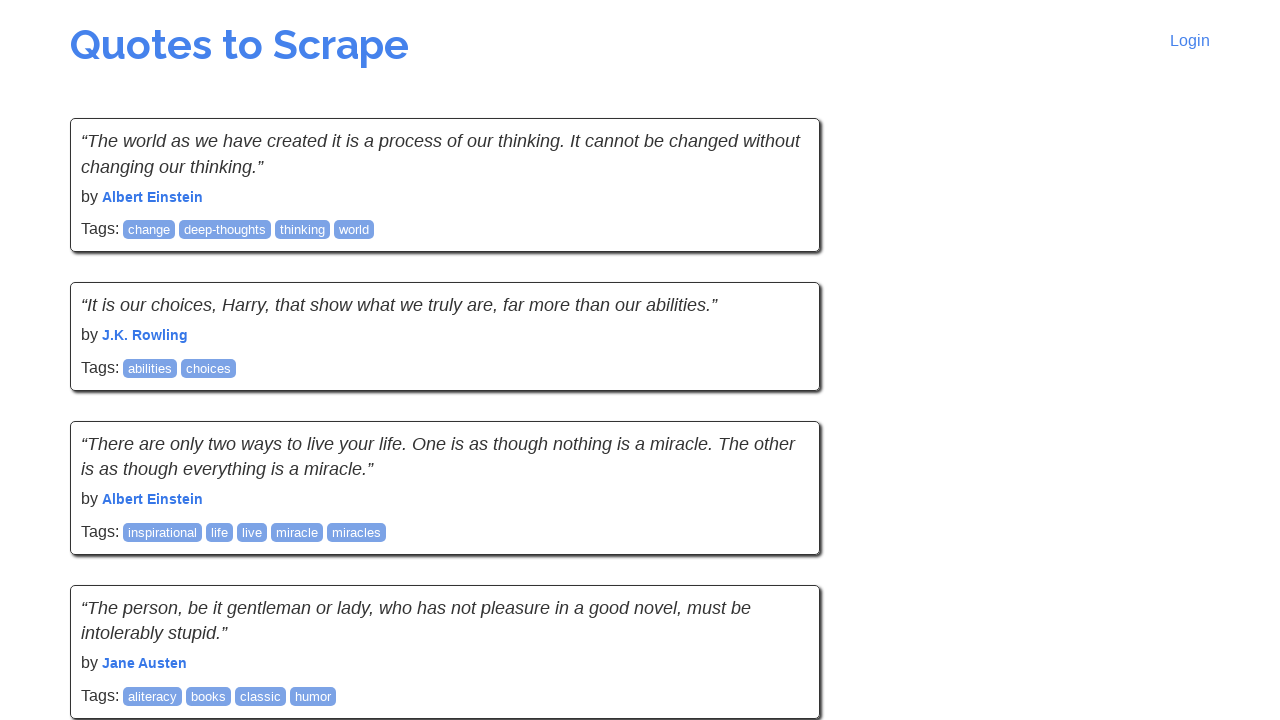

Retrieved initial scroll height
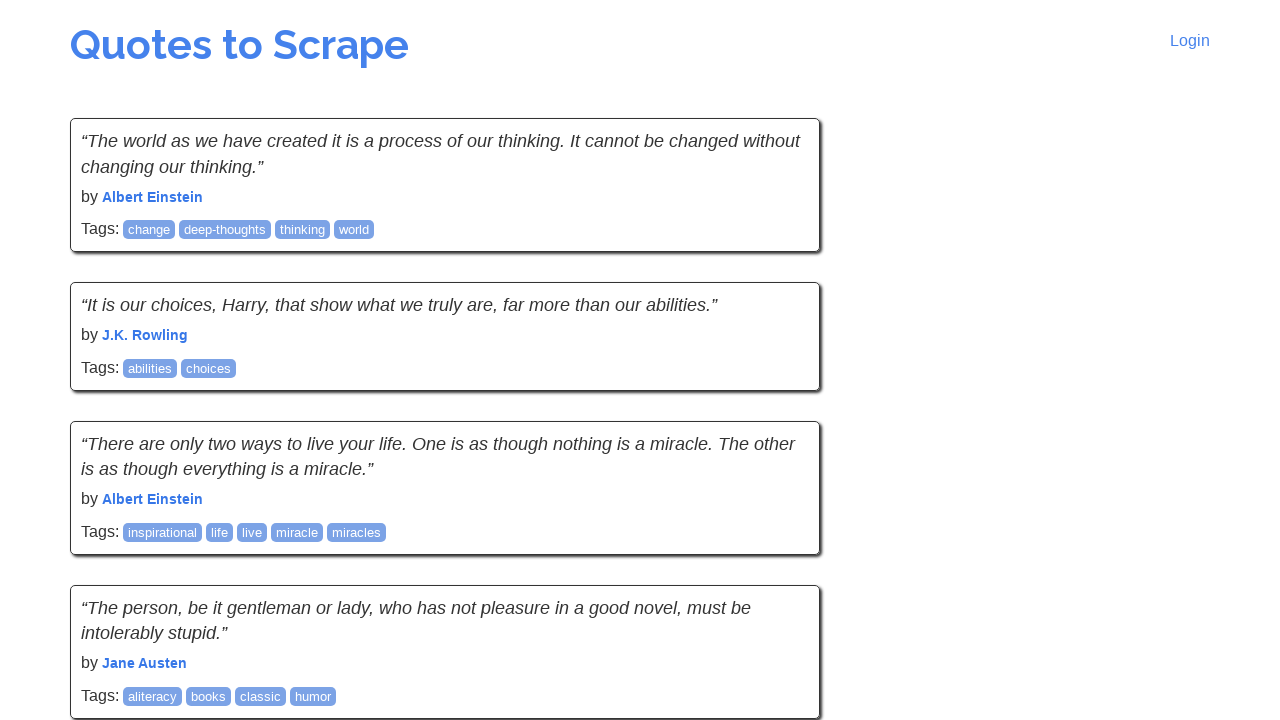

Scrolled to bottom of page (iteration 1/3)
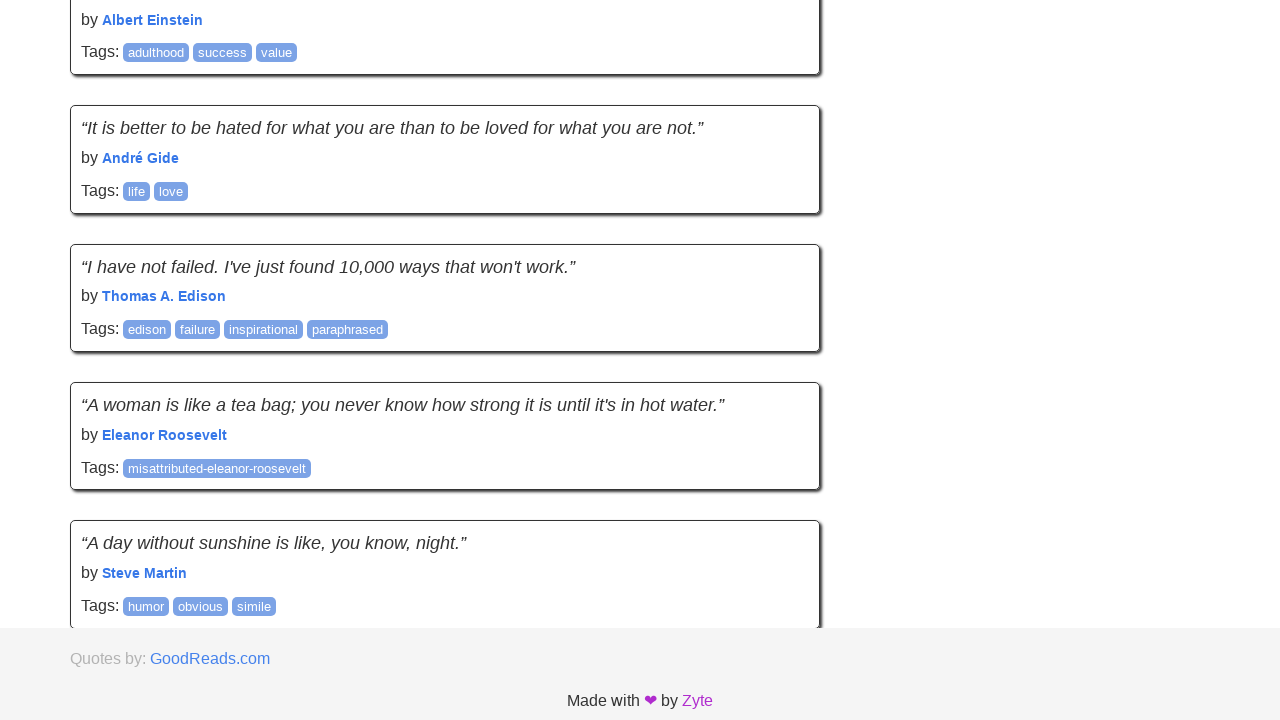

Waited 2 seconds for new content to load dynamically
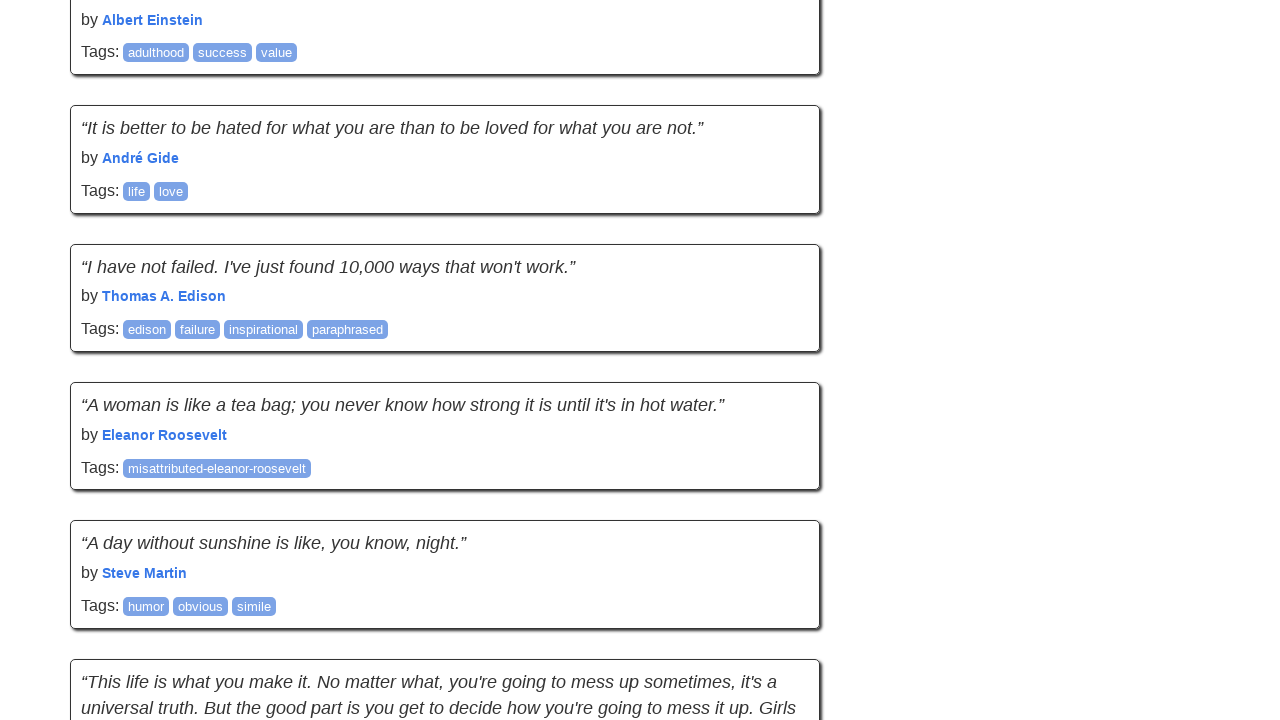

Verified quotes are visible after scroll
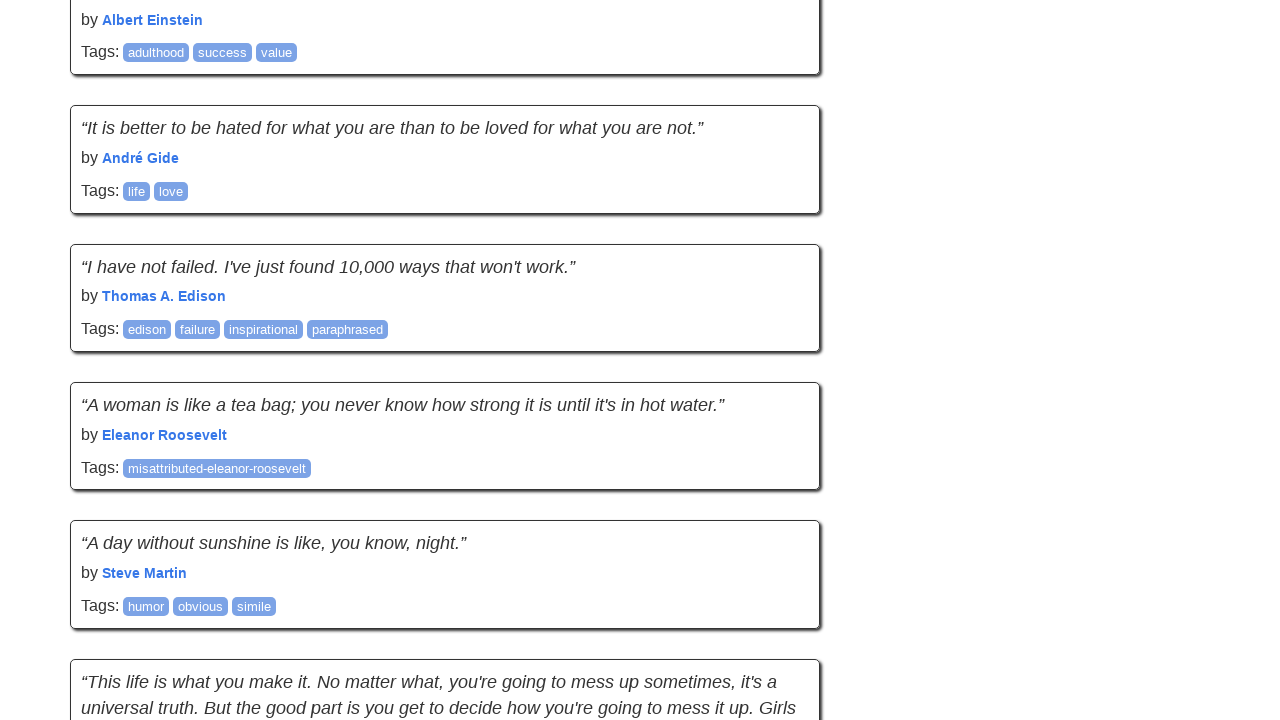

Retrieved new scroll height to check for more content
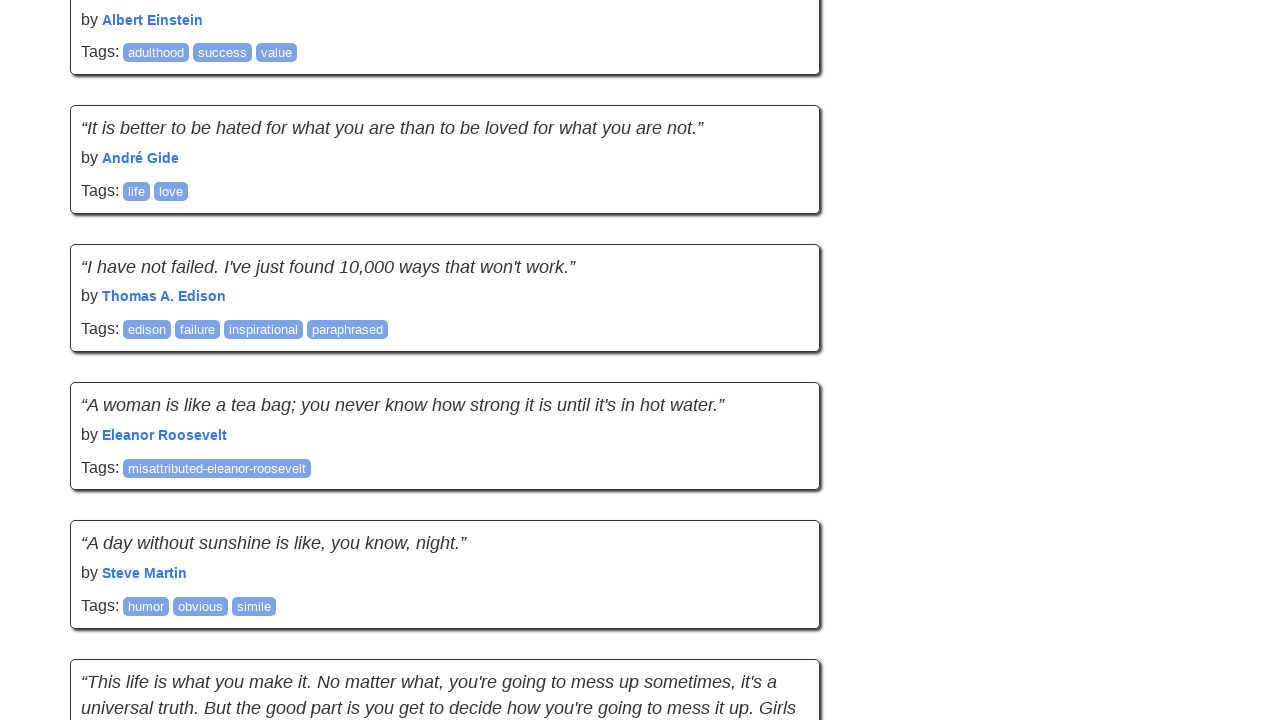

Scrolled to bottom of page (iteration 2/3)
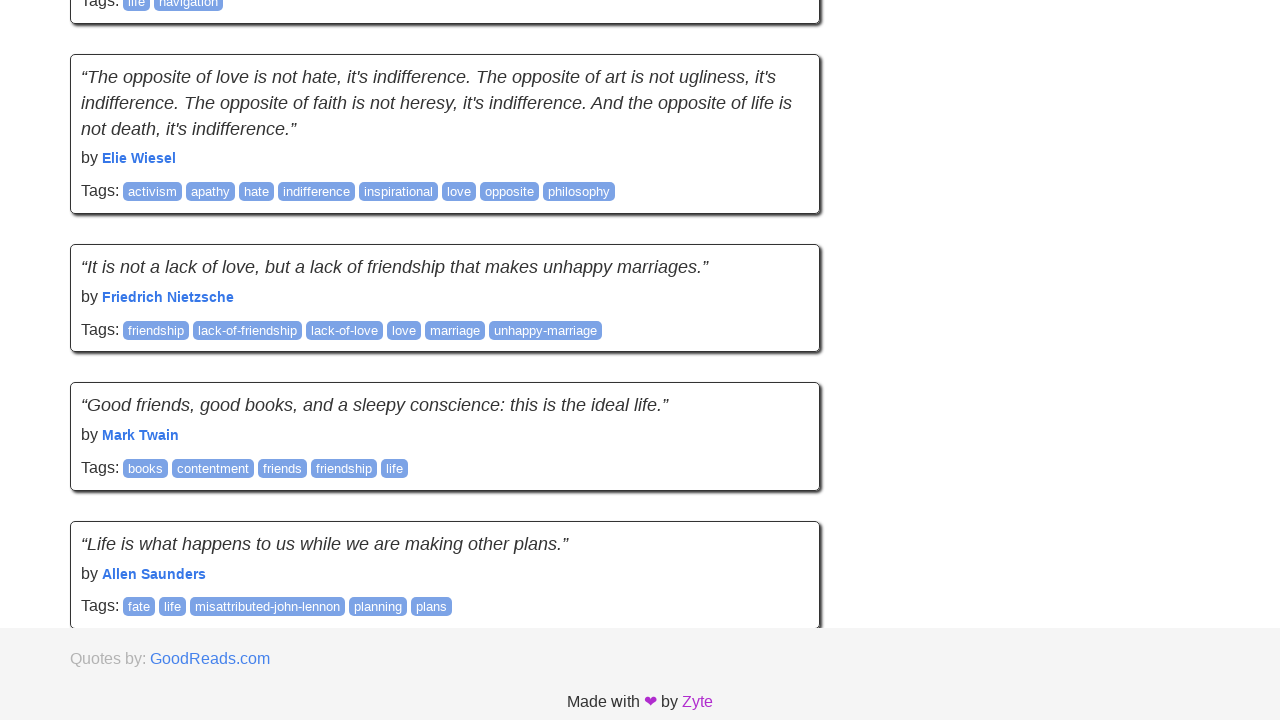

Waited 2 seconds for new content to load dynamically
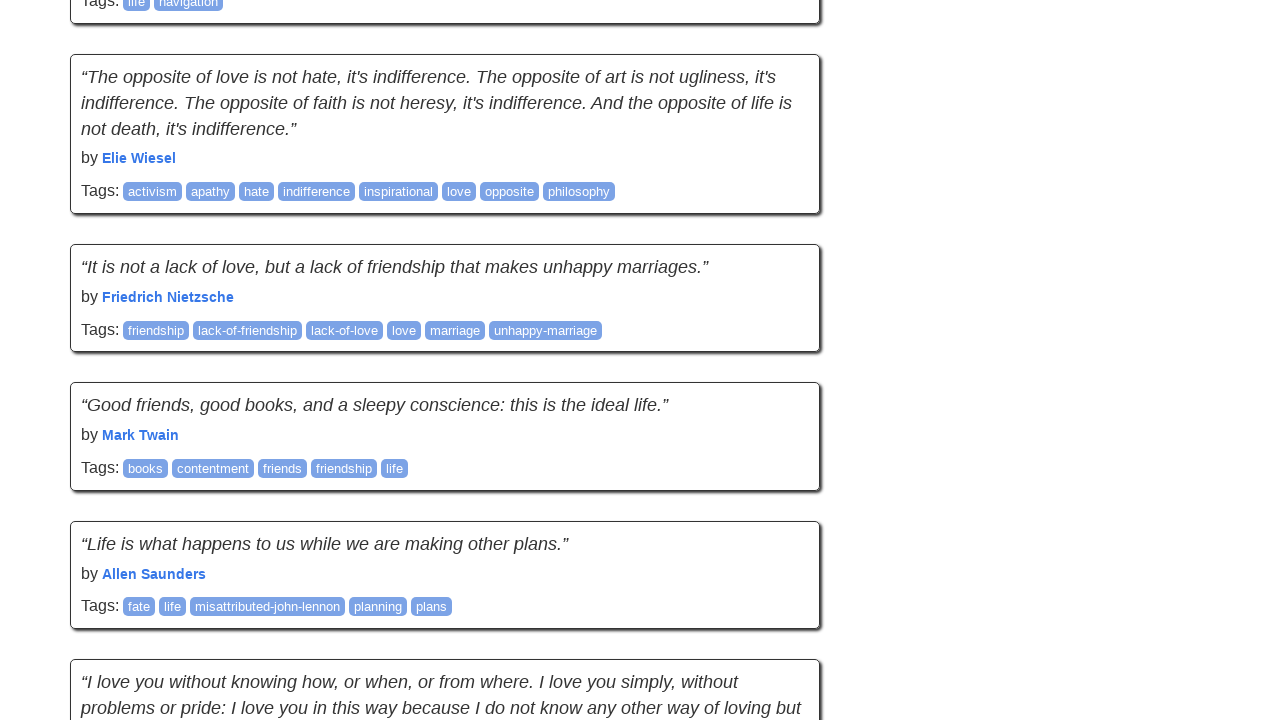

Verified quotes are visible after scroll
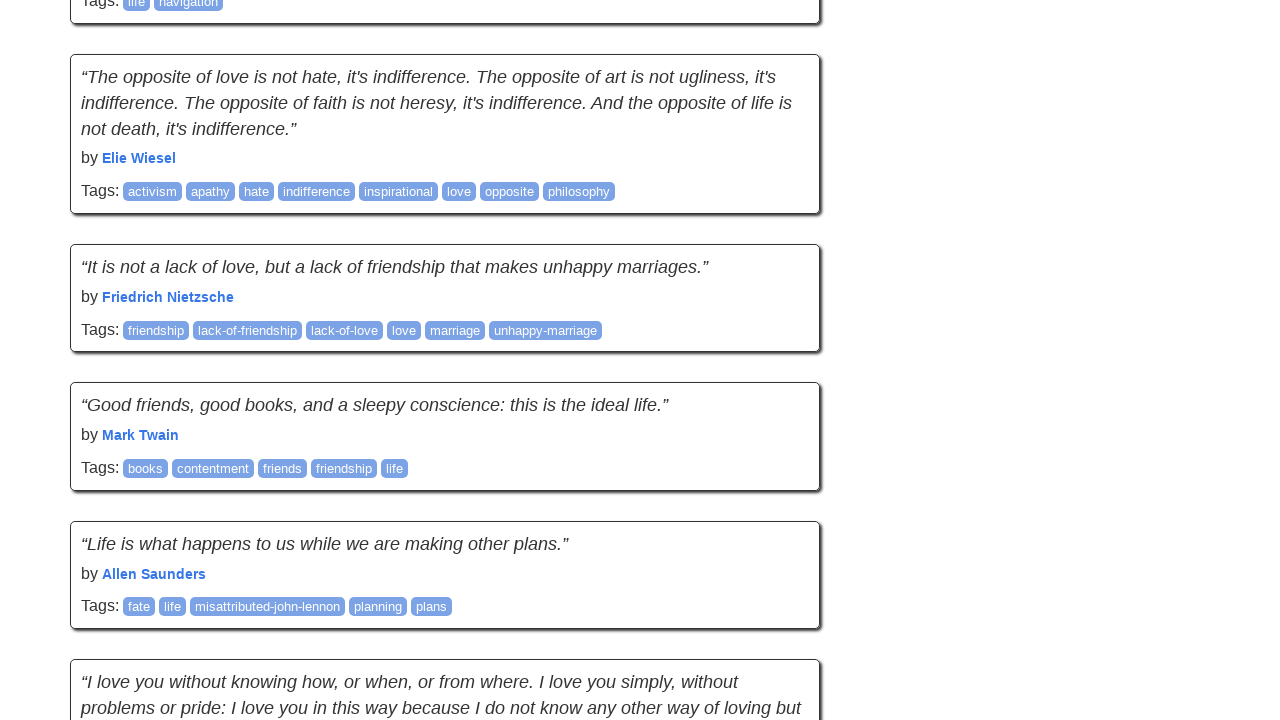

Retrieved new scroll height to check for more content
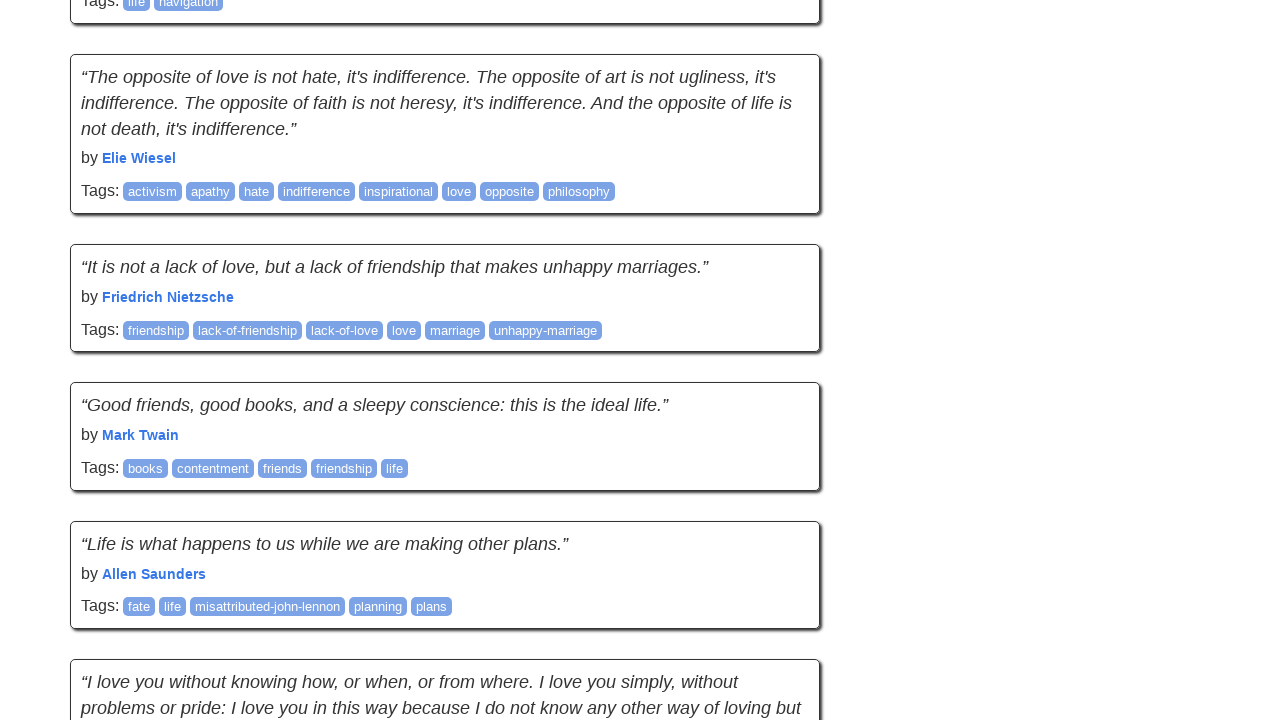

Scrolled to bottom of page (iteration 3/3)
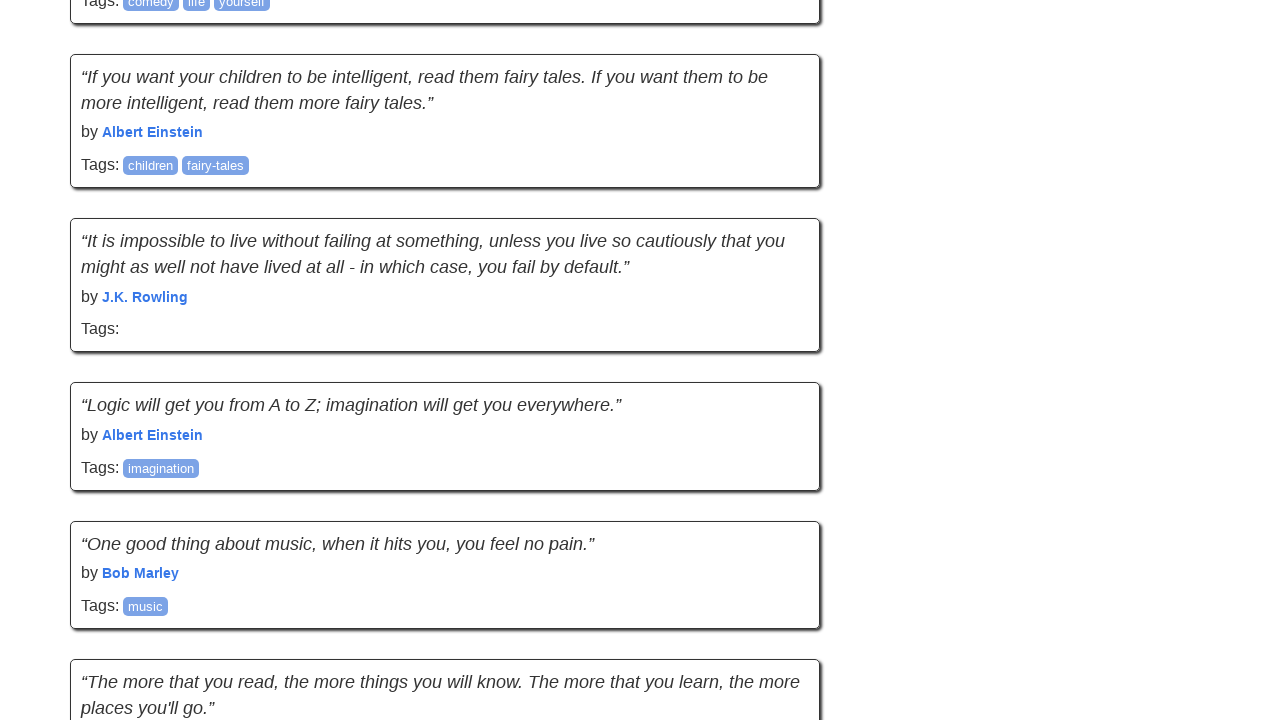

Waited 2 seconds for new content to load dynamically
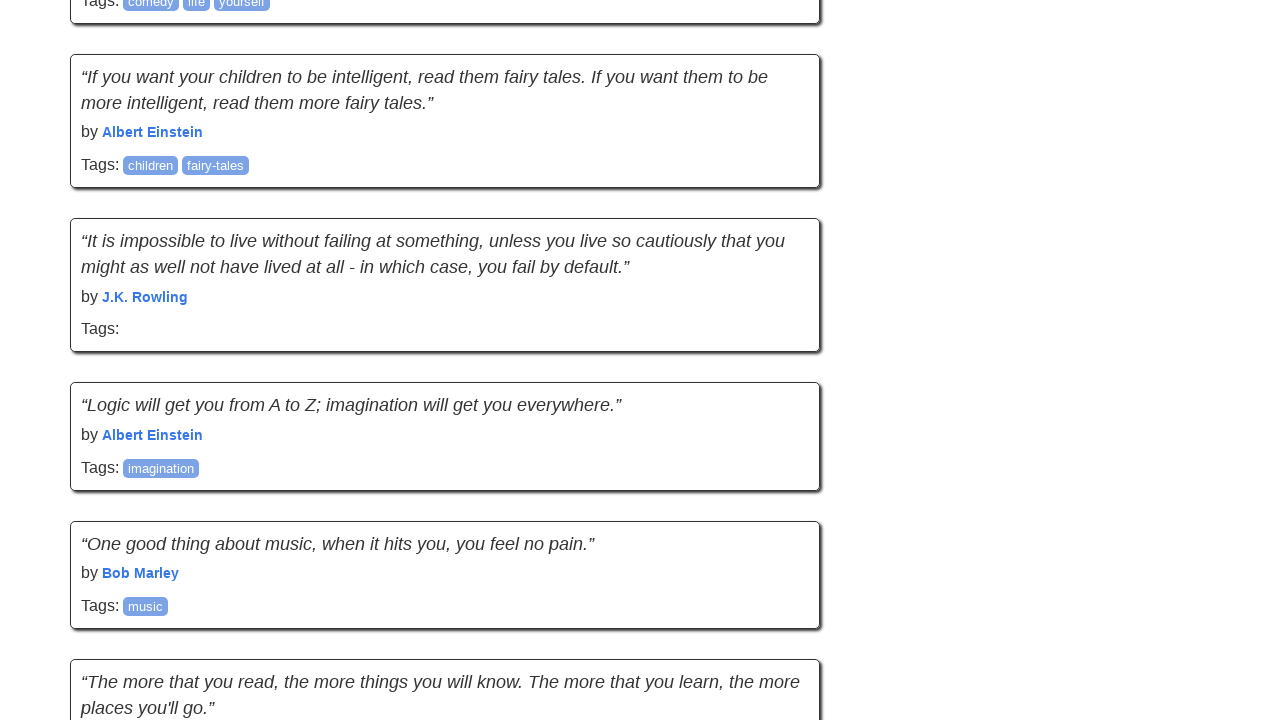

Verified quotes are visible after scroll
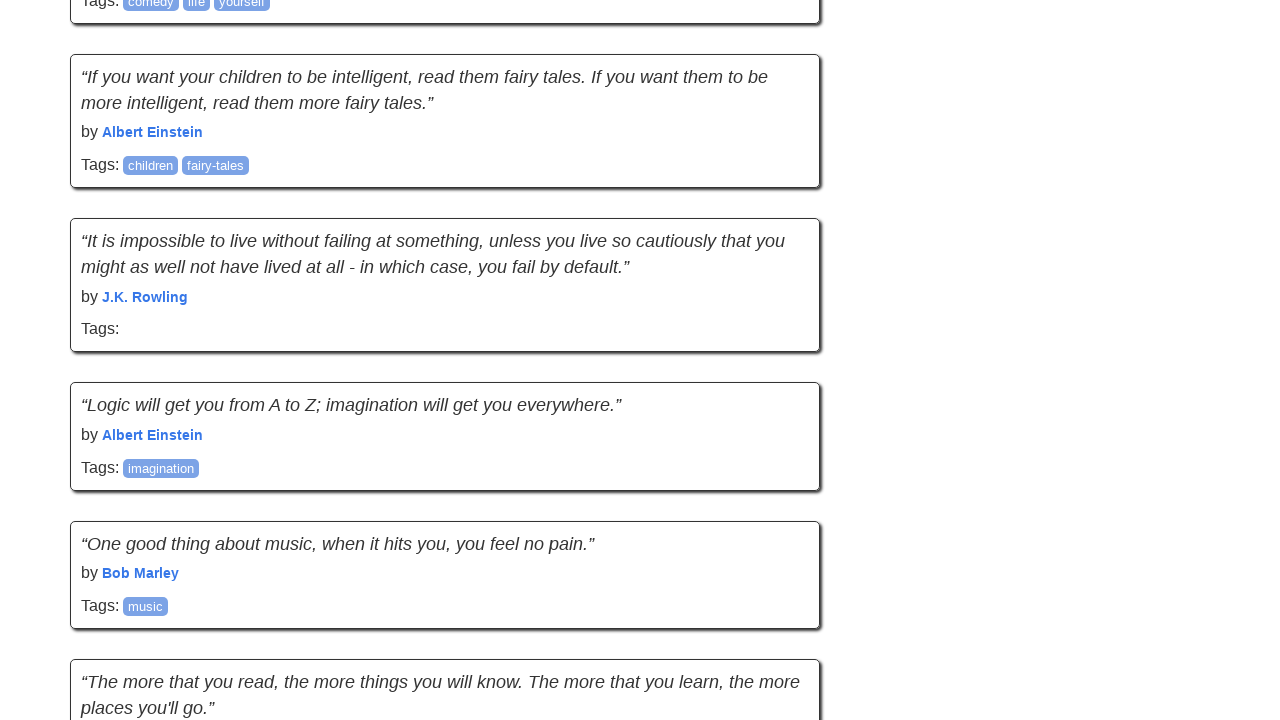

Retrieved new scroll height to check for more content
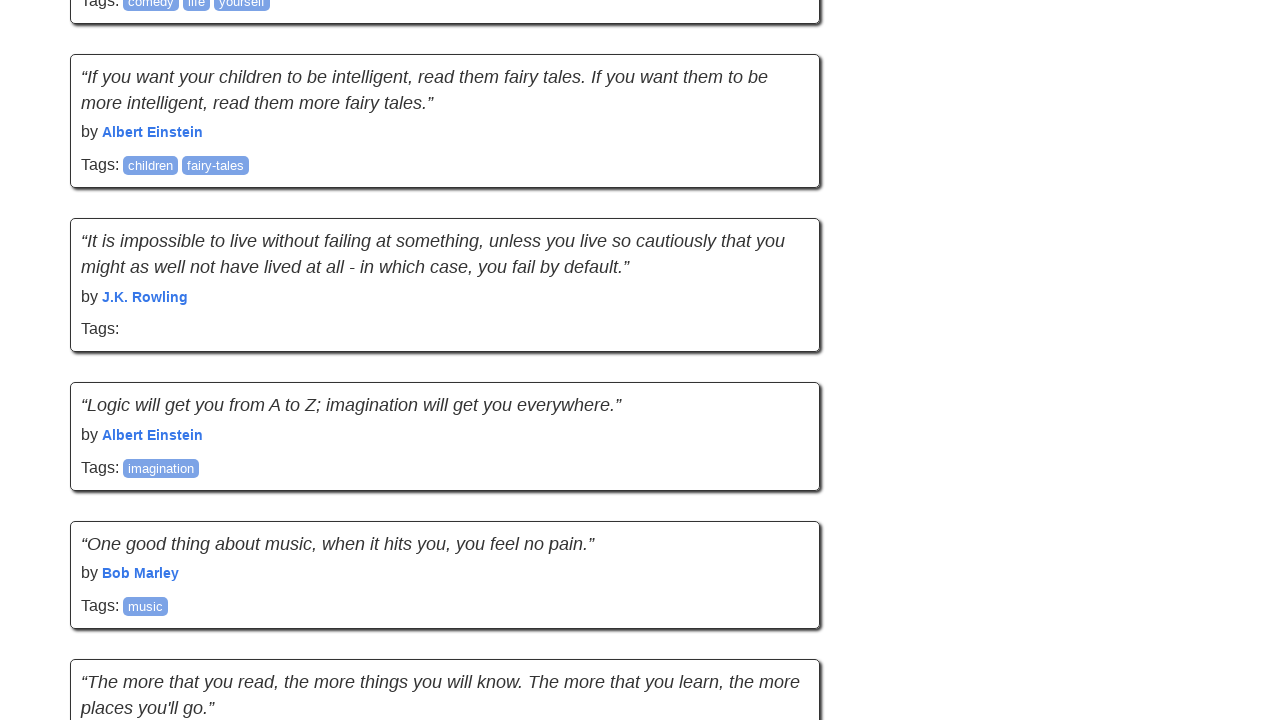

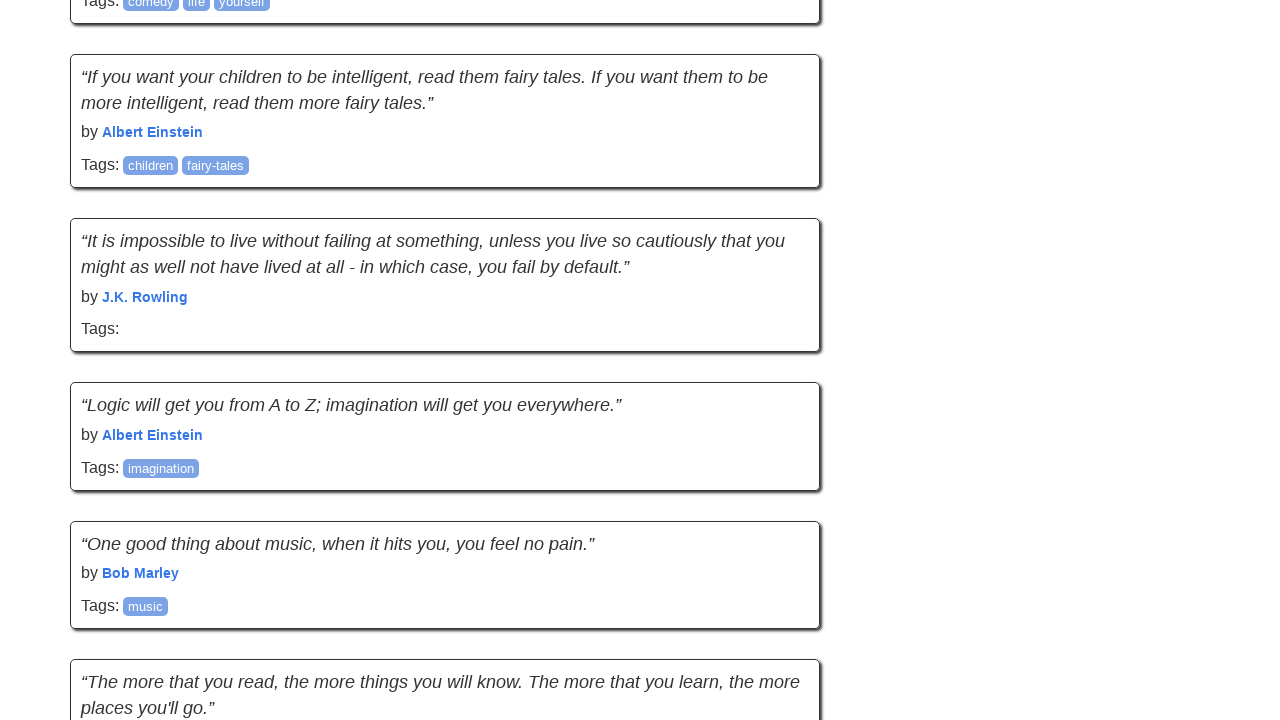